Tests that the clear completed button is hidden when there are no completed items

Starting URL: https://demo.playwright.dev/todomvc

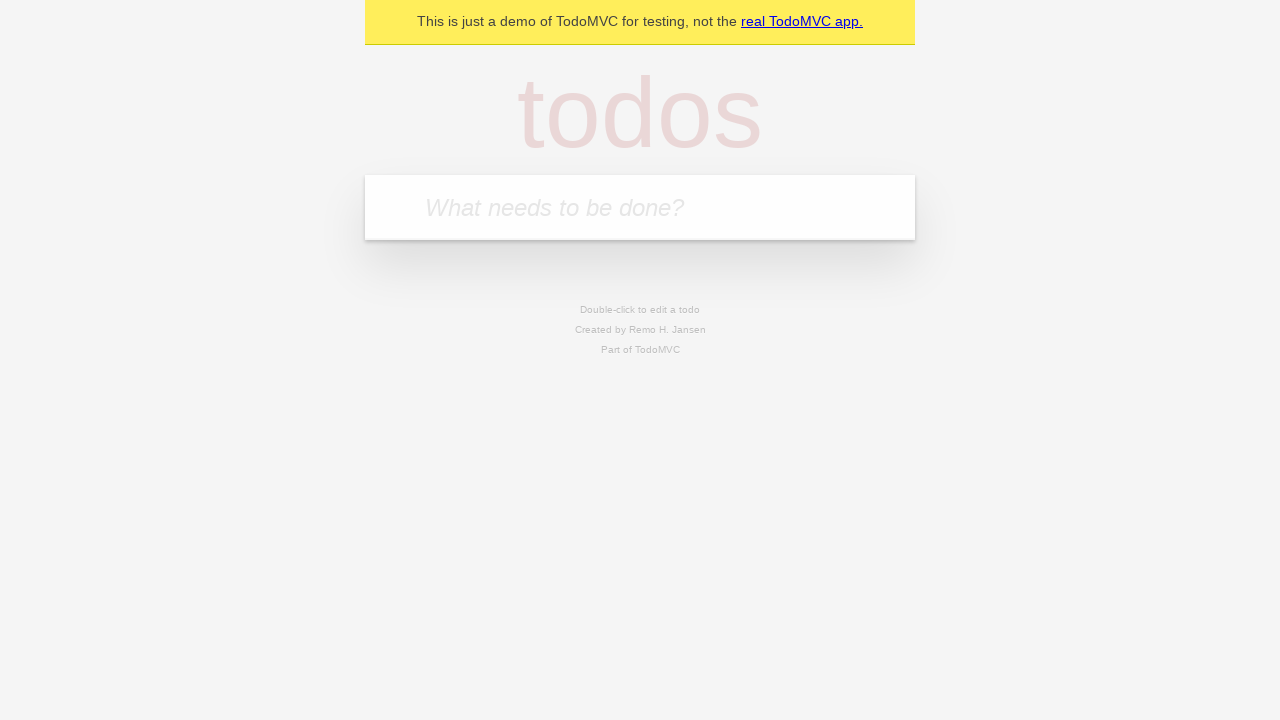

Located the todo input field
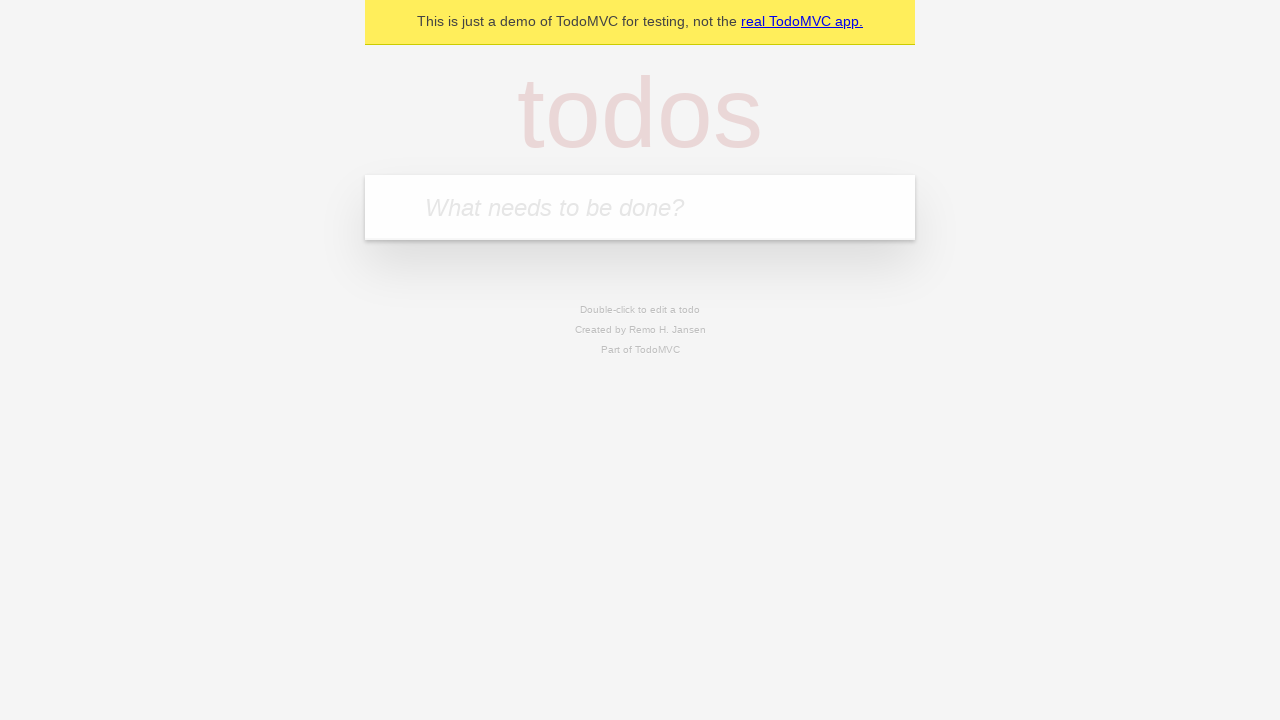

Filled todo input with 'buy some cheese' on internal:attr=[placeholder="What needs to be done?"i]
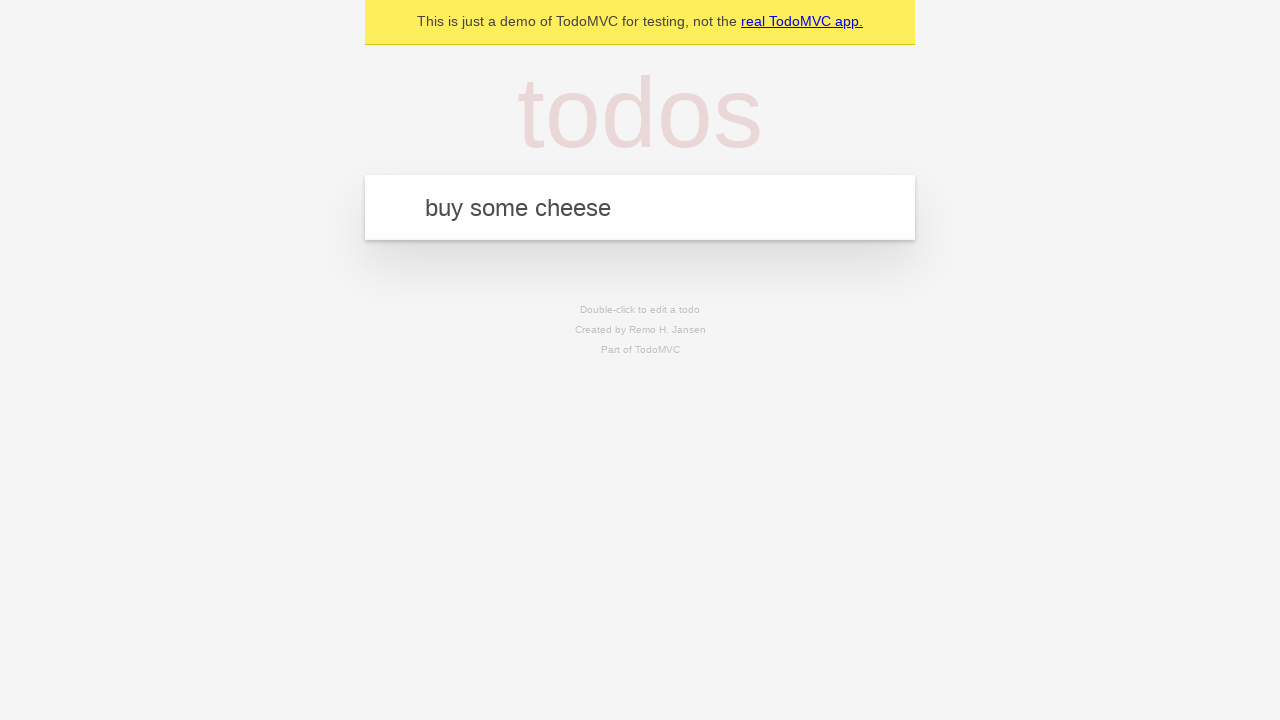

Pressed Enter to add first todo on internal:attr=[placeholder="What needs to be done?"i]
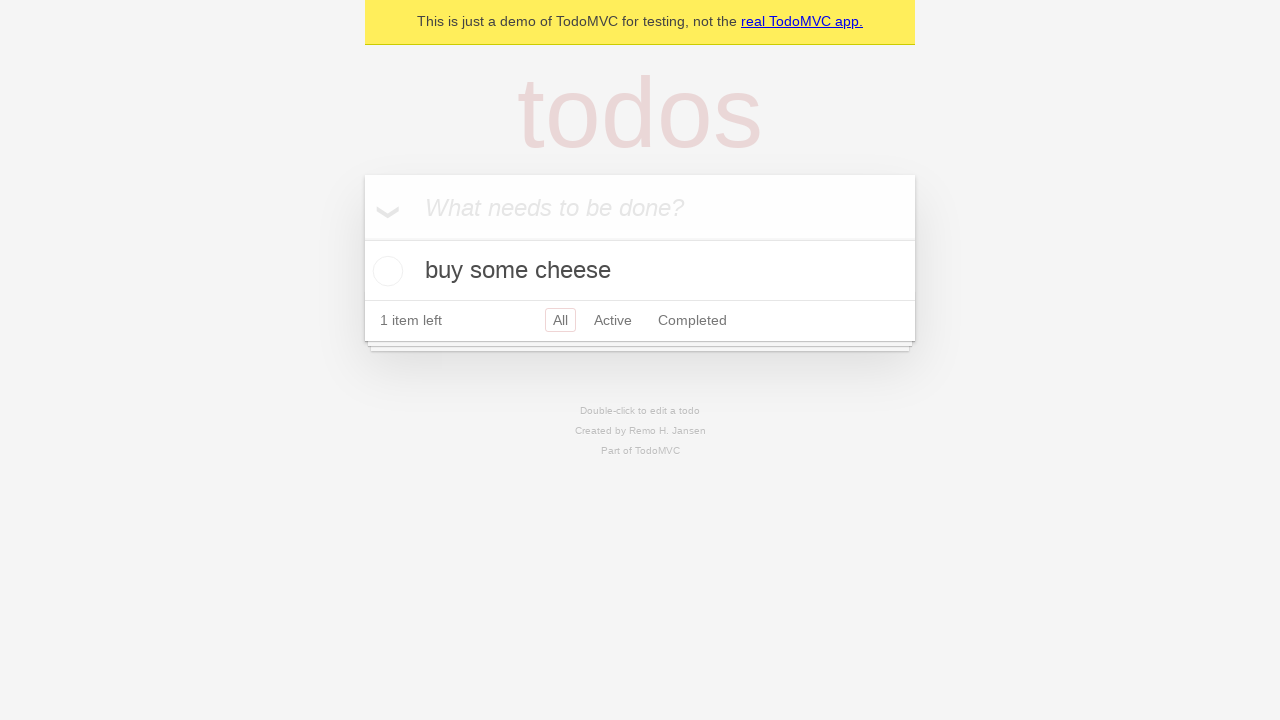

Filled todo input with 'feed the cat' on internal:attr=[placeholder="What needs to be done?"i]
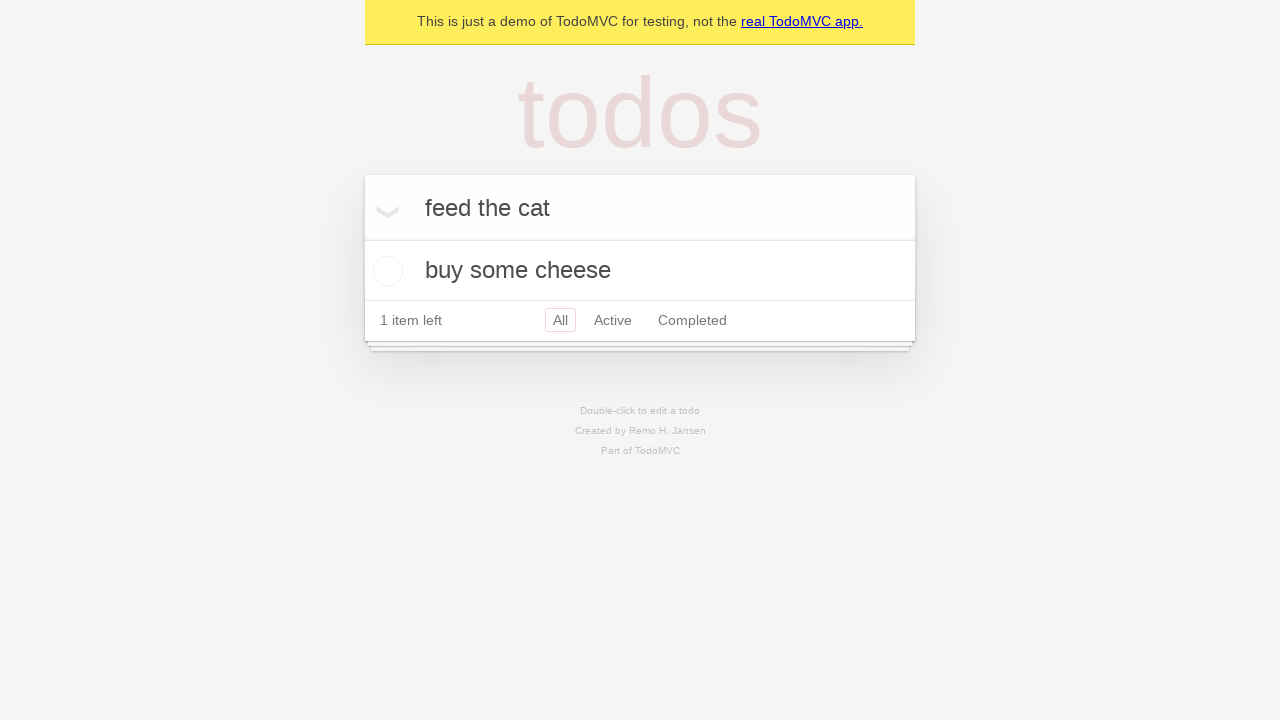

Pressed Enter to add second todo on internal:attr=[placeholder="What needs to be done?"i]
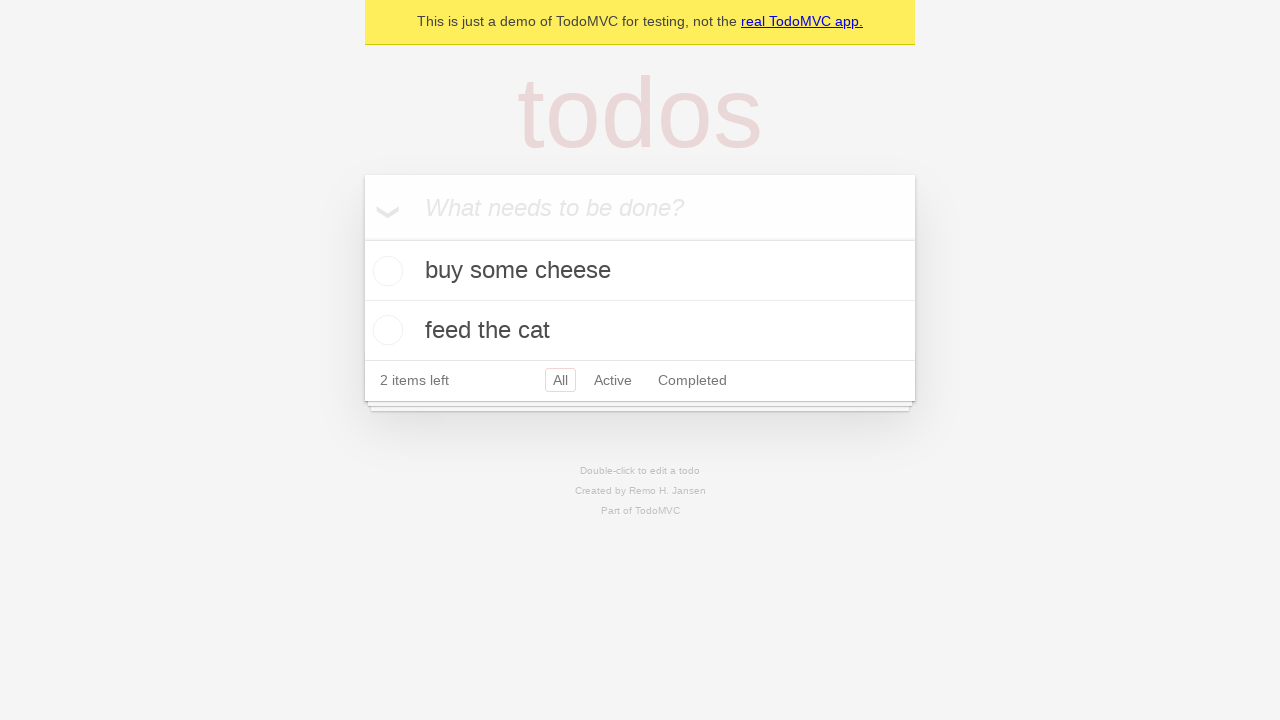

Filled todo input with 'book a doctors appointment' on internal:attr=[placeholder="What needs to be done?"i]
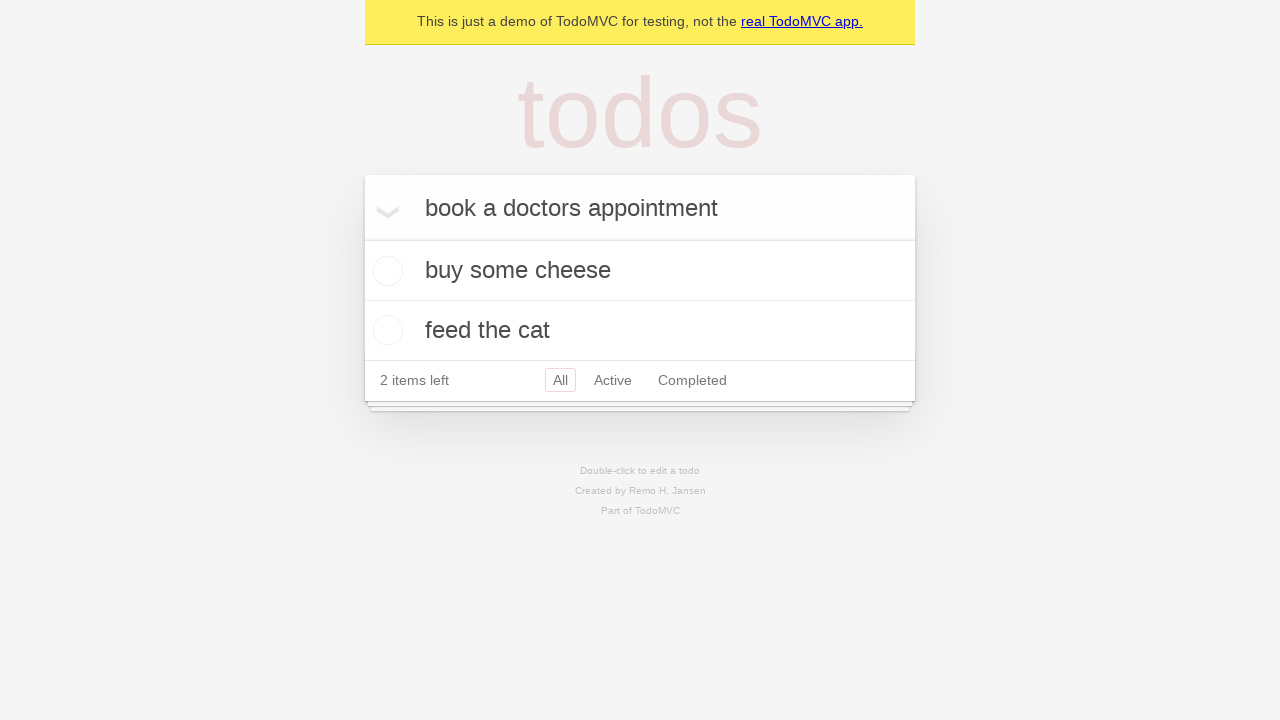

Pressed Enter to add third todo on internal:attr=[placeholder="What needs to be done?"i]
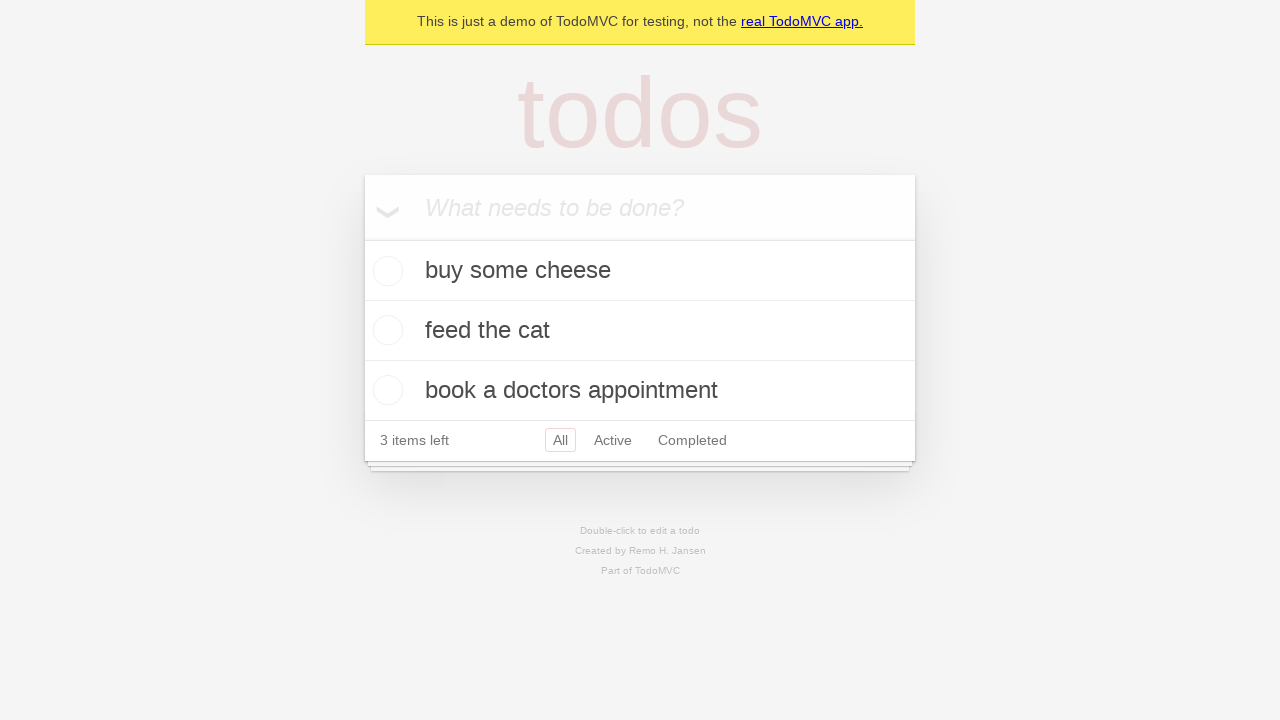

Waited for all todo items to load
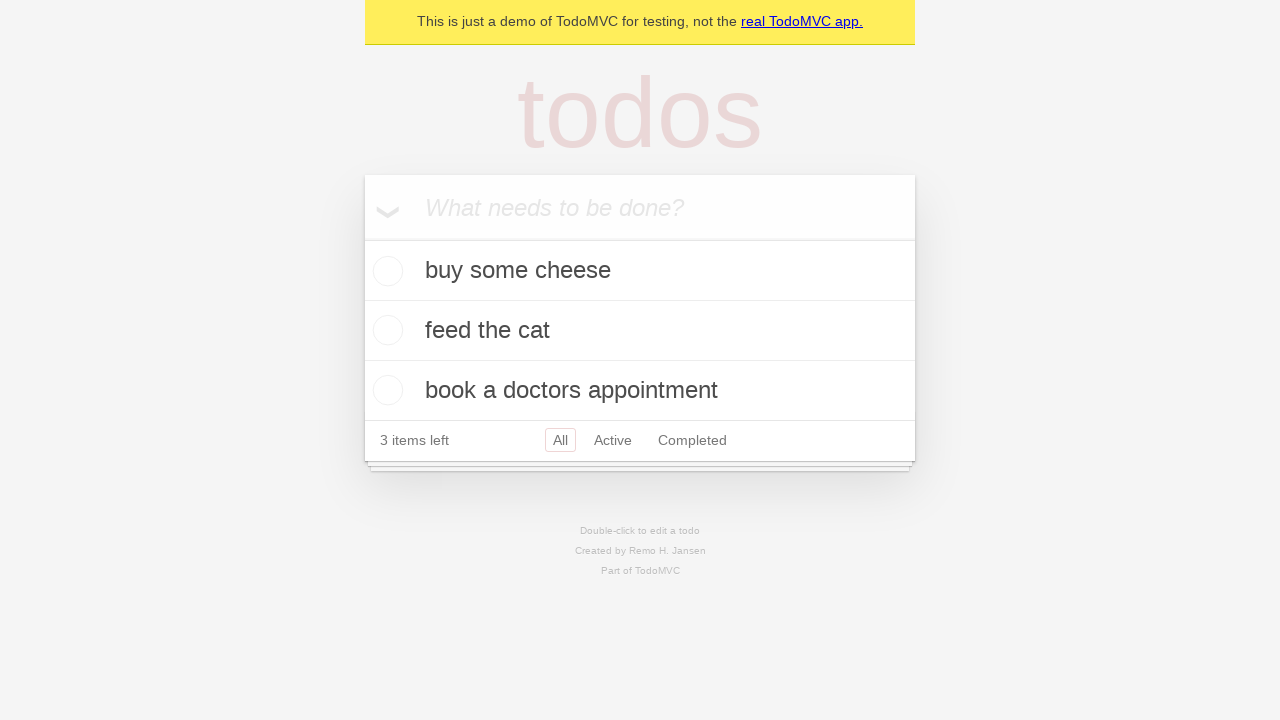

Marked first todo item as completed at (385, 271) on .todo-list li .toggle >> nth=0
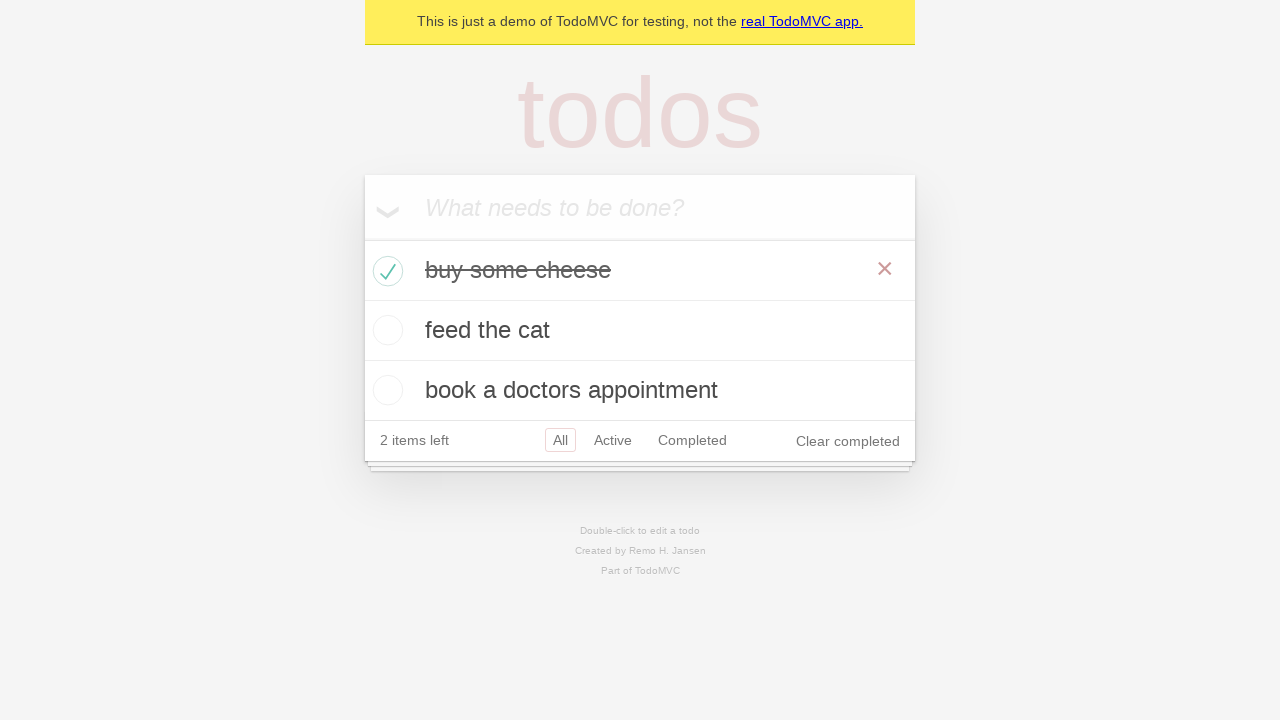

Clicked clear completed button to remove completed item at (848, 441) on .clear-completed
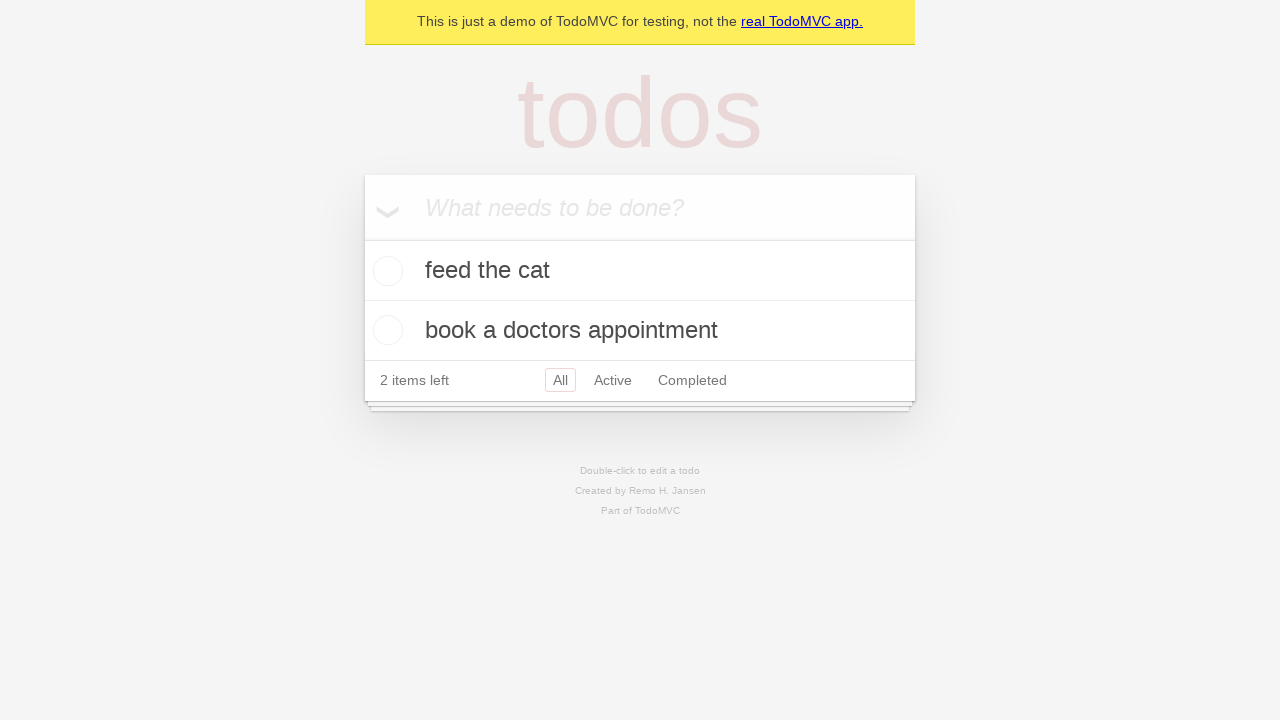

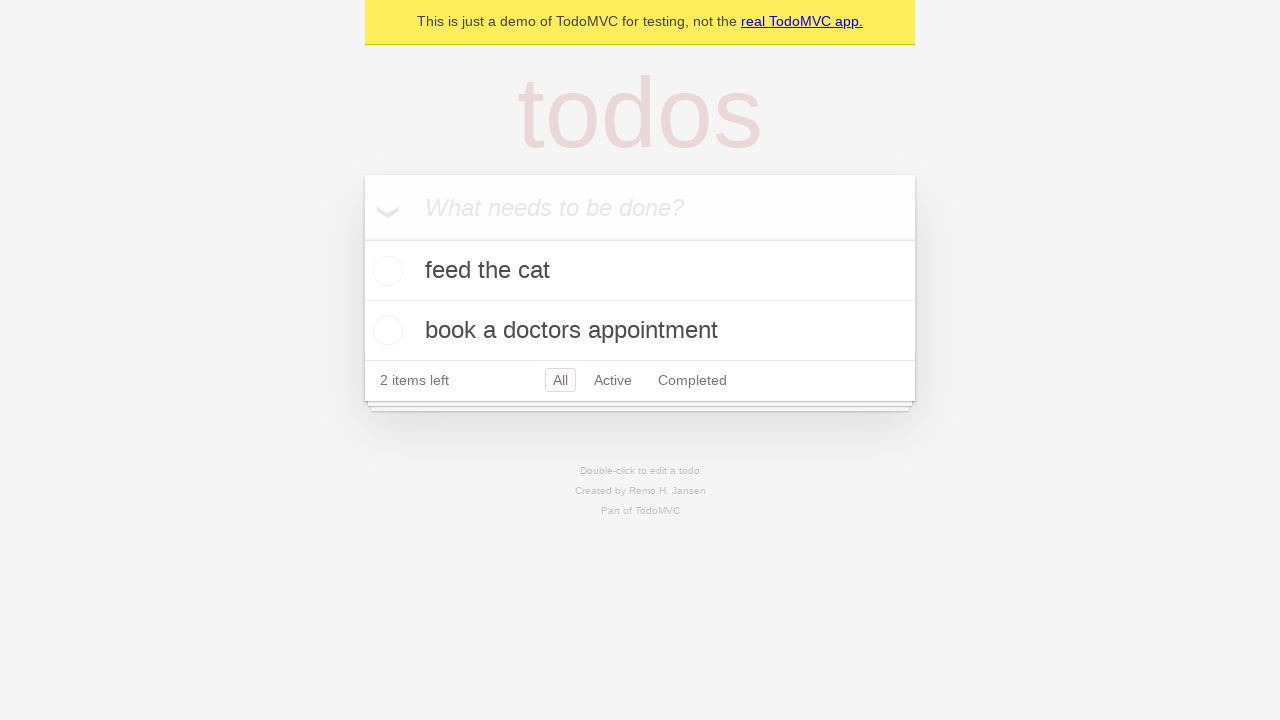